Tests the dynamic input field enable functionality by clicking the Enable button and verifying the input becomes enabled with a confirmation message.

Starting URL: http://the-internet.herokuapp.com/dynamic_controls

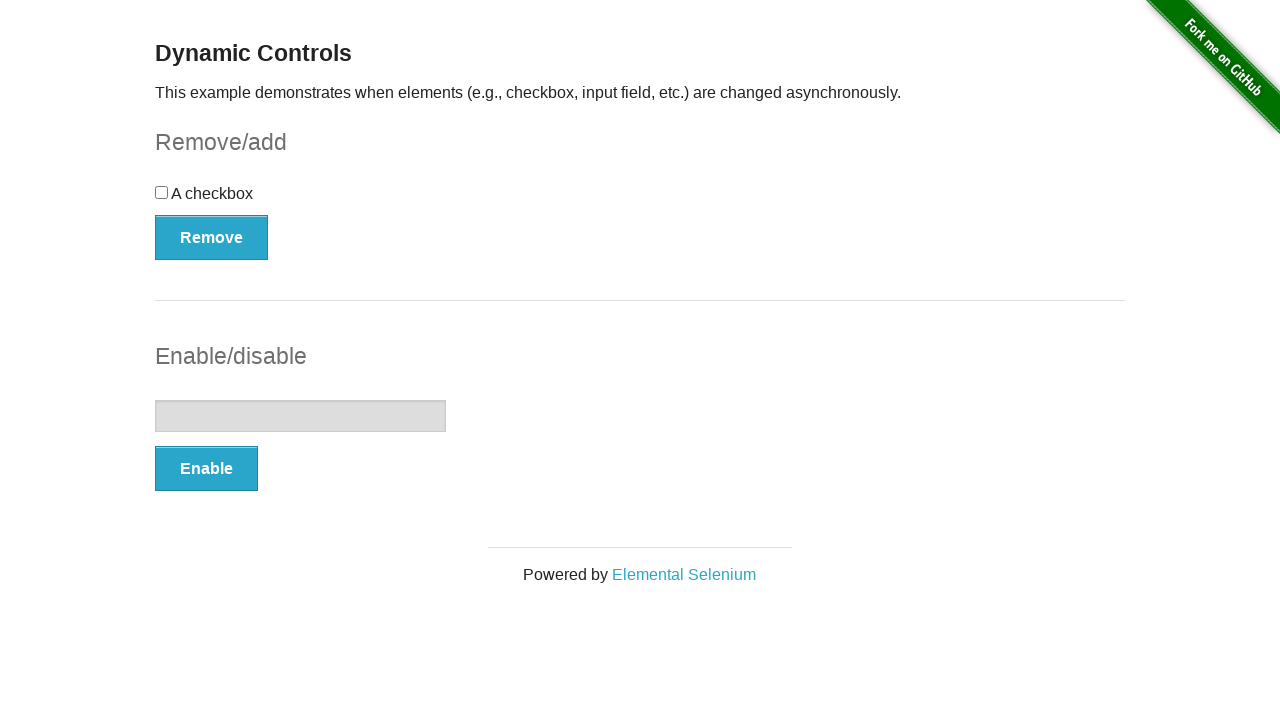

Clicked the Enable button at (206, 469) on xpath=//button[@autocomplete='off' and text()='Enable']
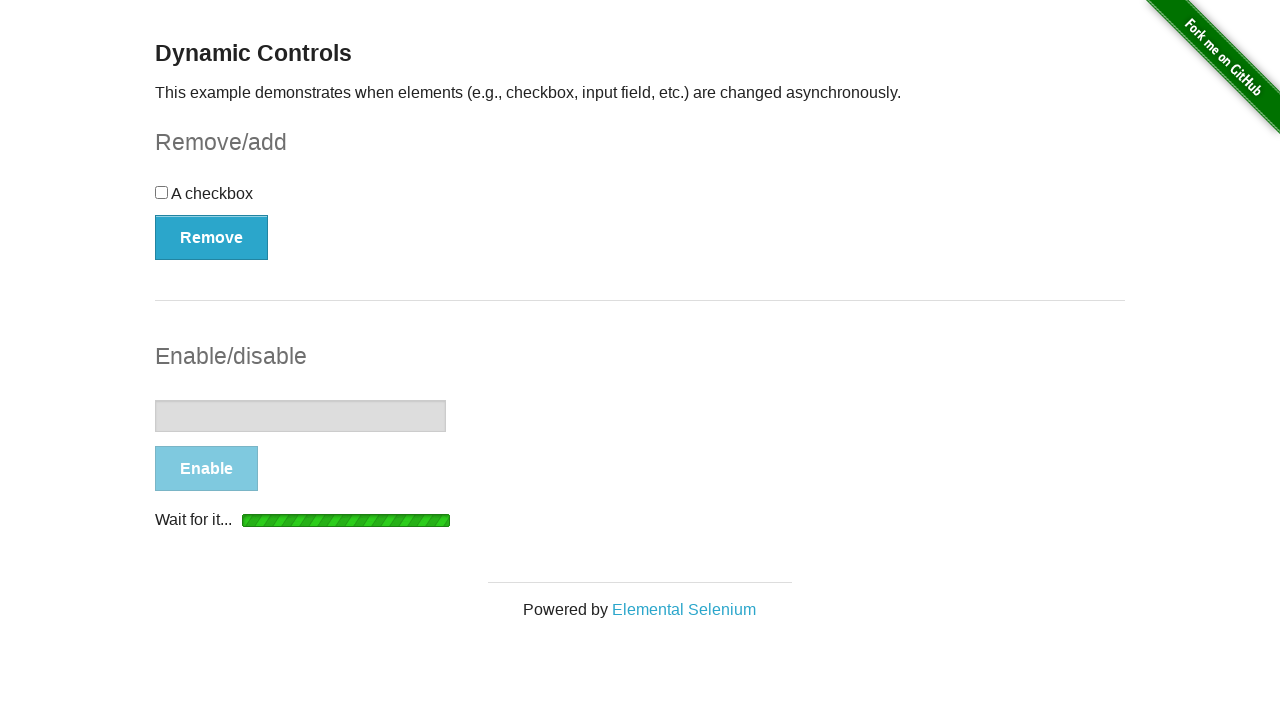

Waited for and confirmed 'It's enabled!' message appeared
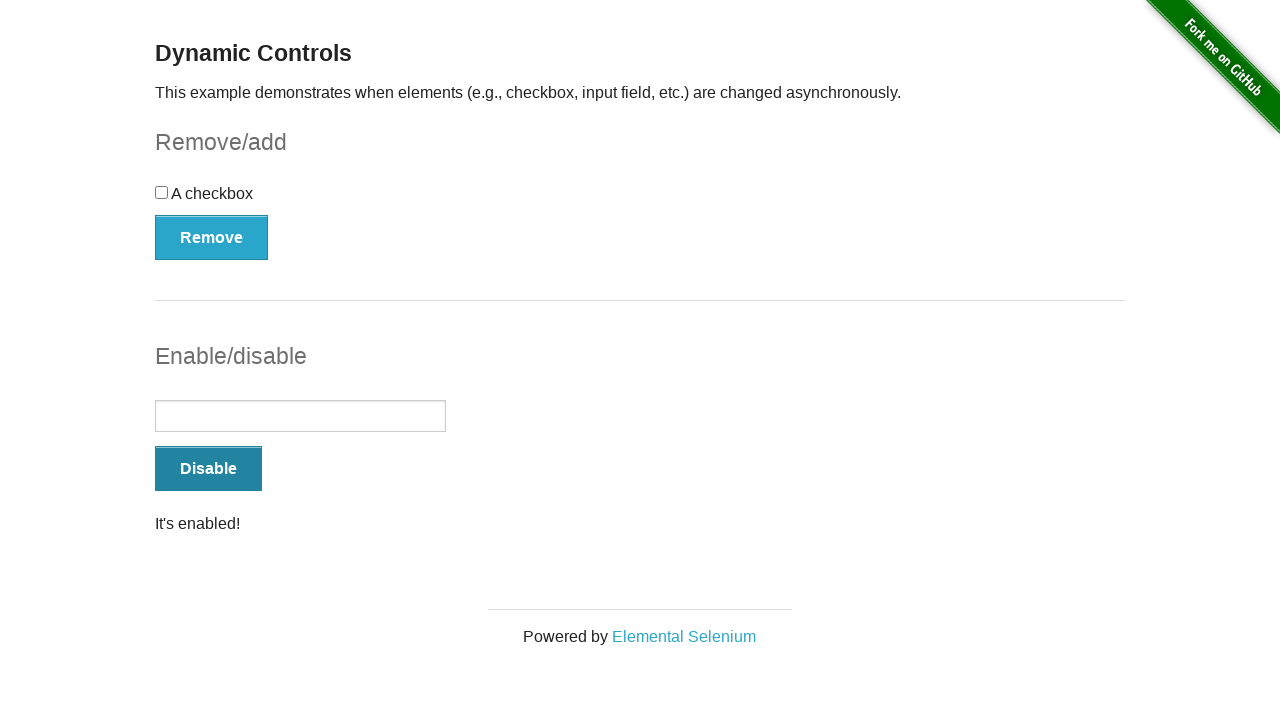

Verified input field is now enabled
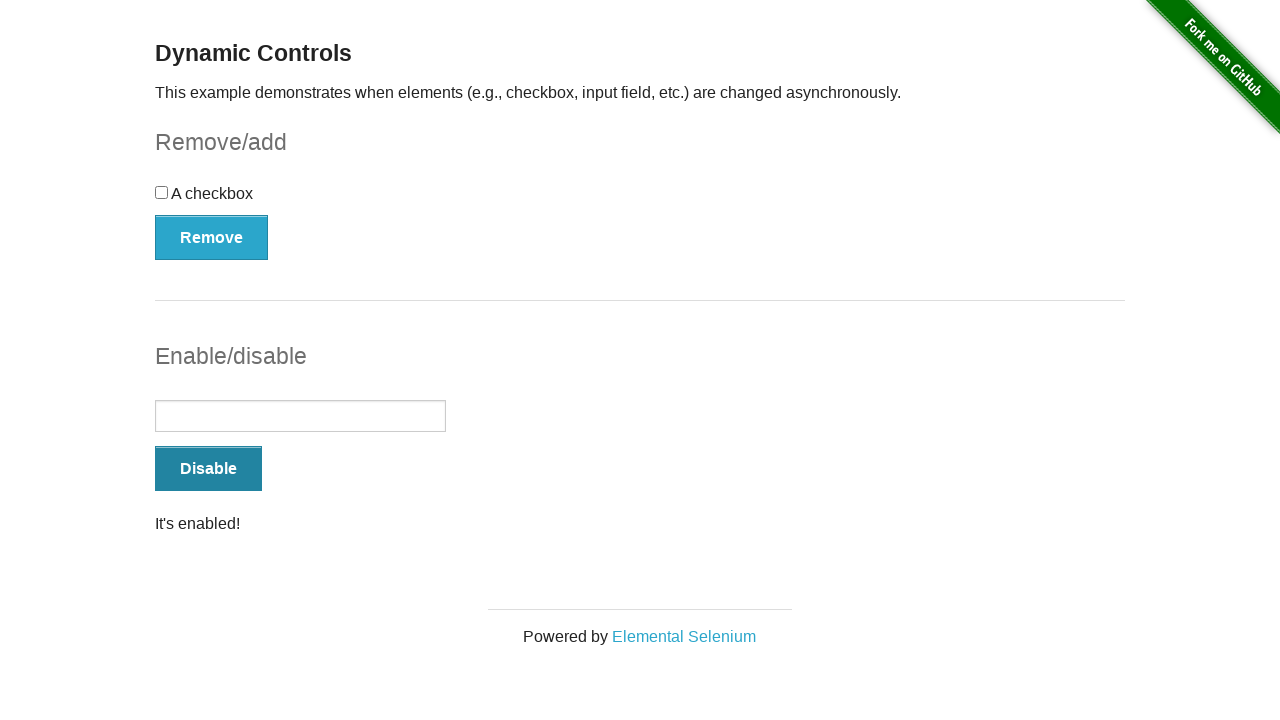

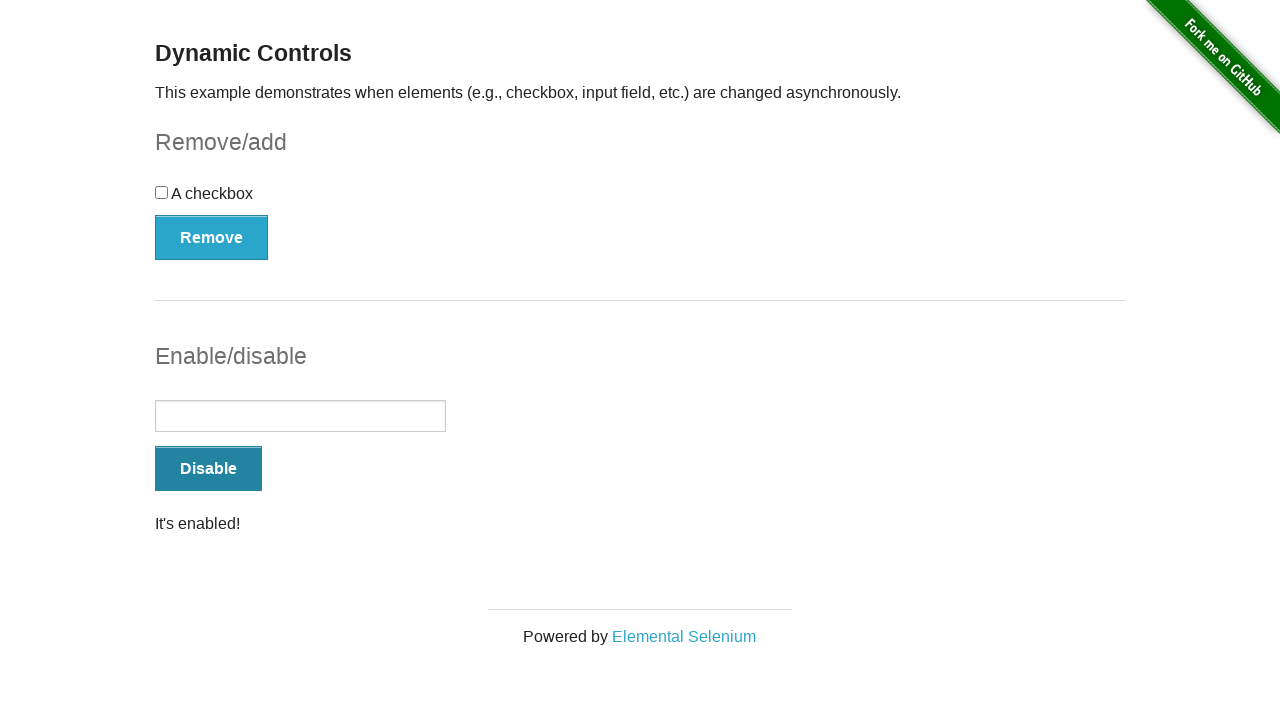